Tests keyboard actions by typing text with SHIFT key held down (uppercase) into a firstname input field using action classes

Starting URL: https://awesomeqa.com/practice.html

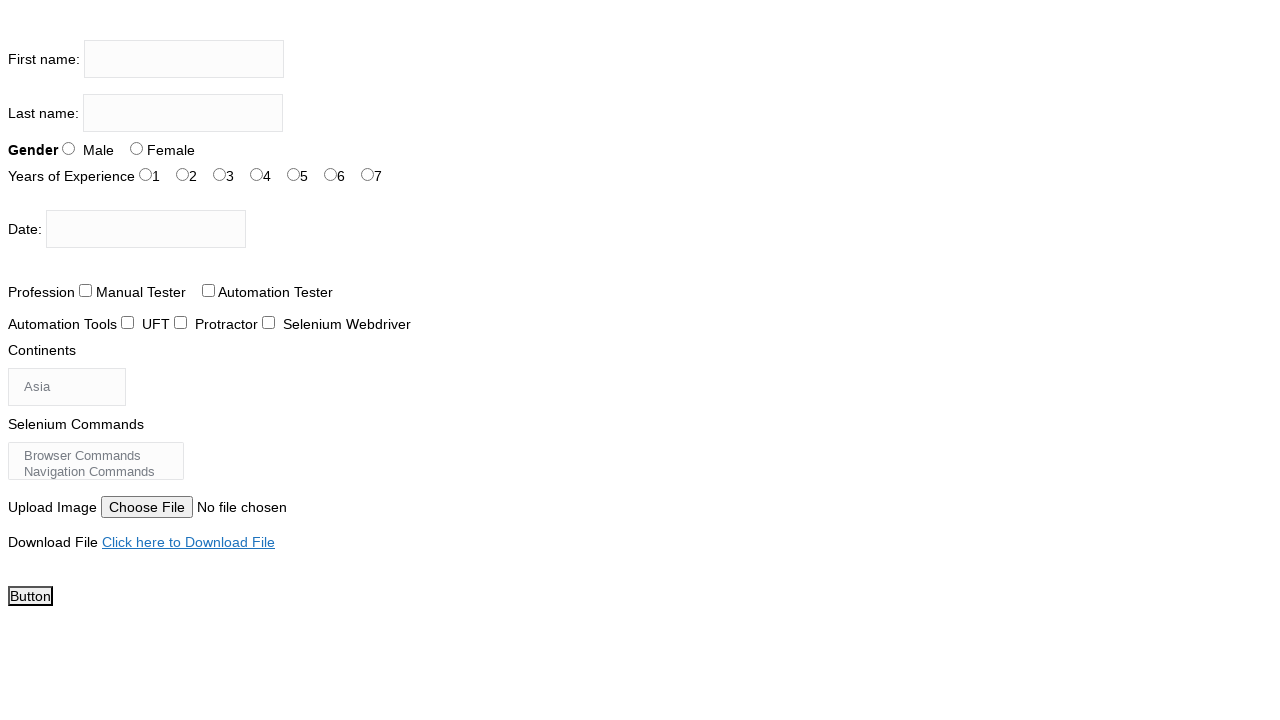

Navigated to https://awesomeqa.com/practice.html
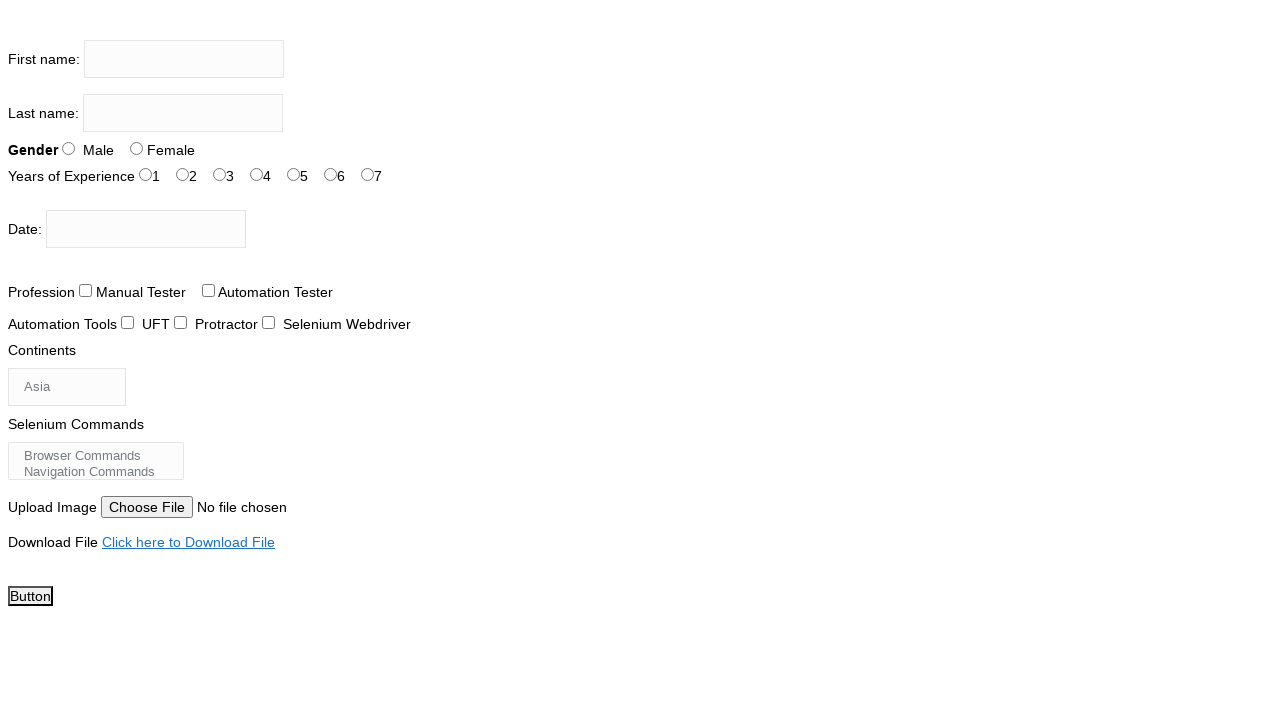

Filled firstname input field with 'THE TESTING' using action classes with SHIFT key held down on input[name='firstname']
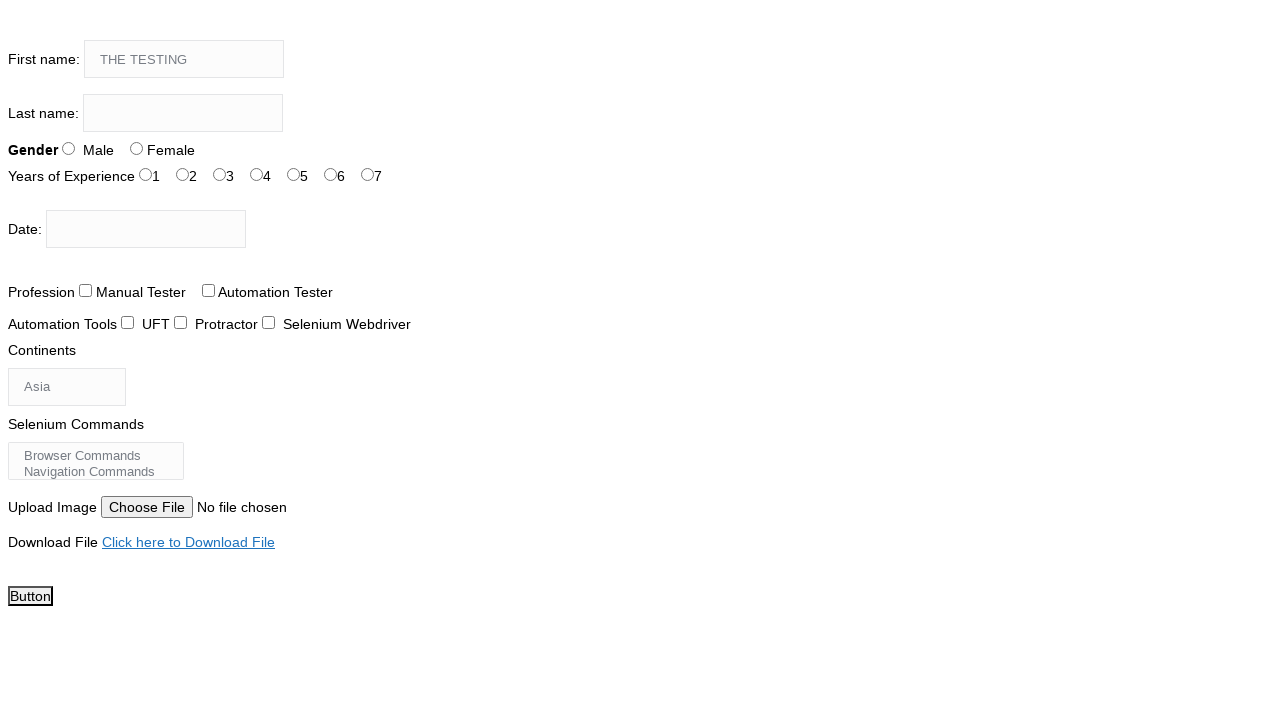

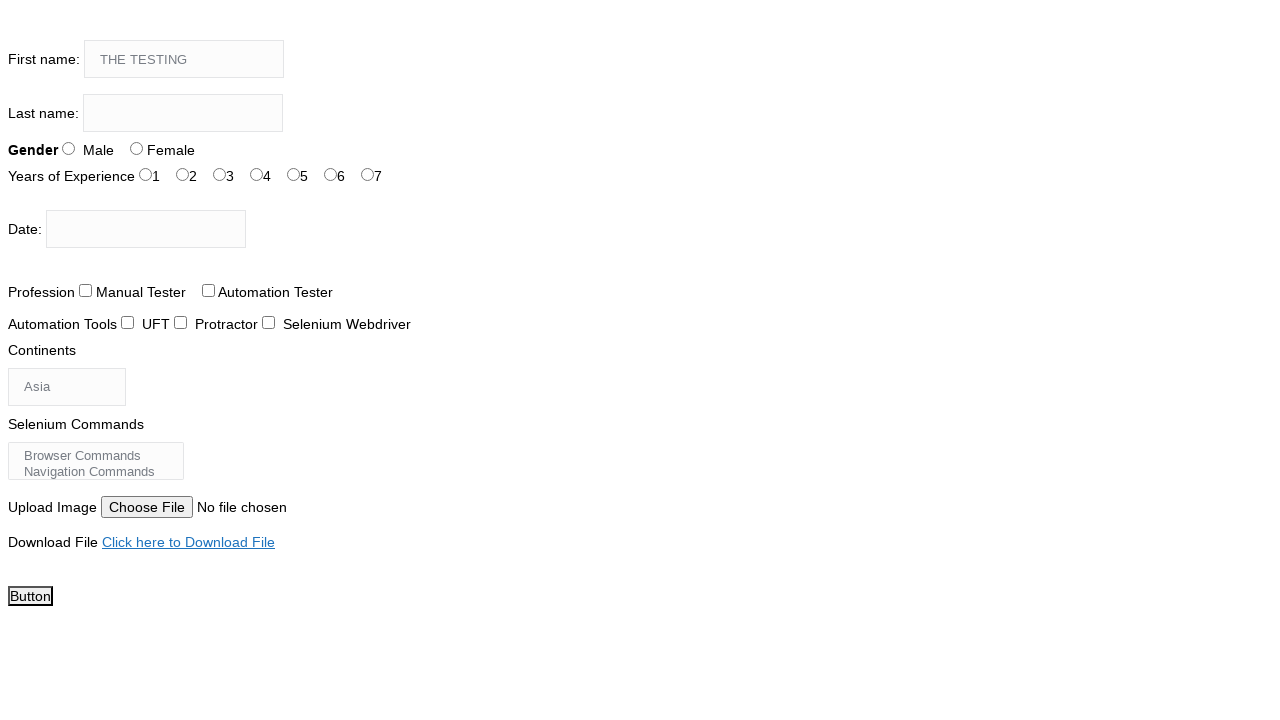